Clicks on the Web Form link from the homepage and verifies the form page heading is displayed

Starting URL: https://bonigarcia.dev/selenium-webdriver-java/

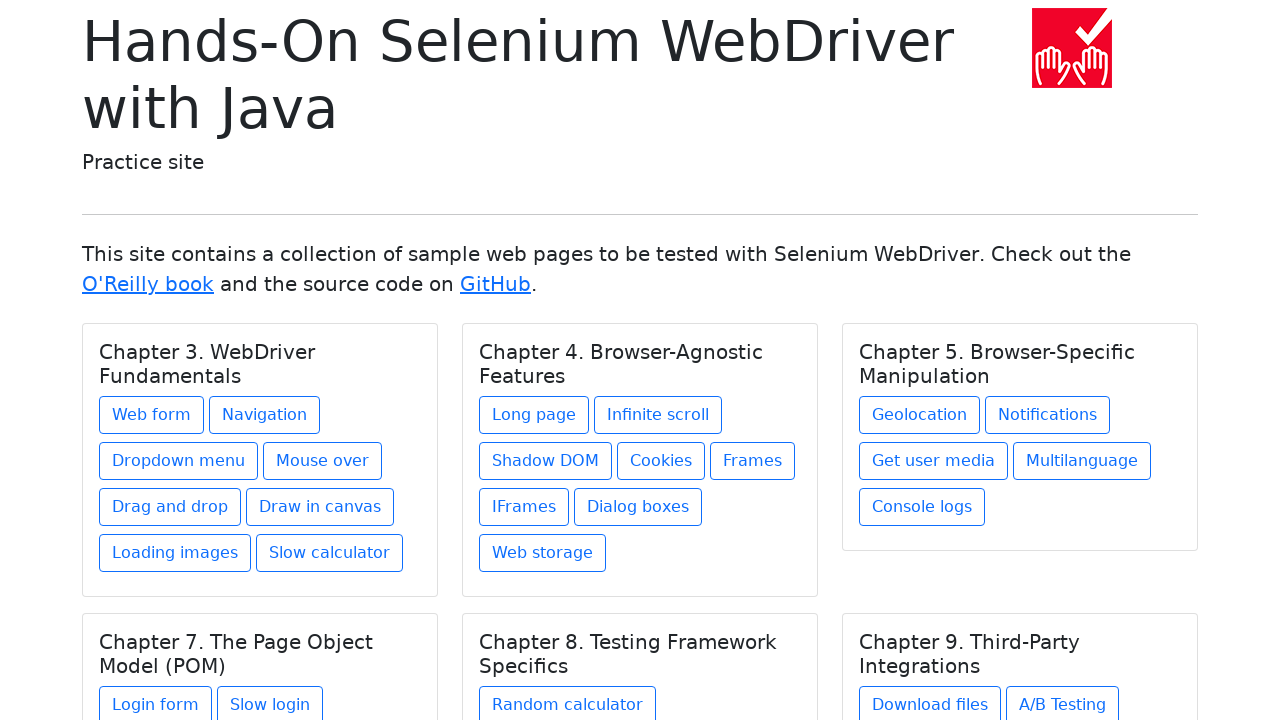

Navigated to homepage
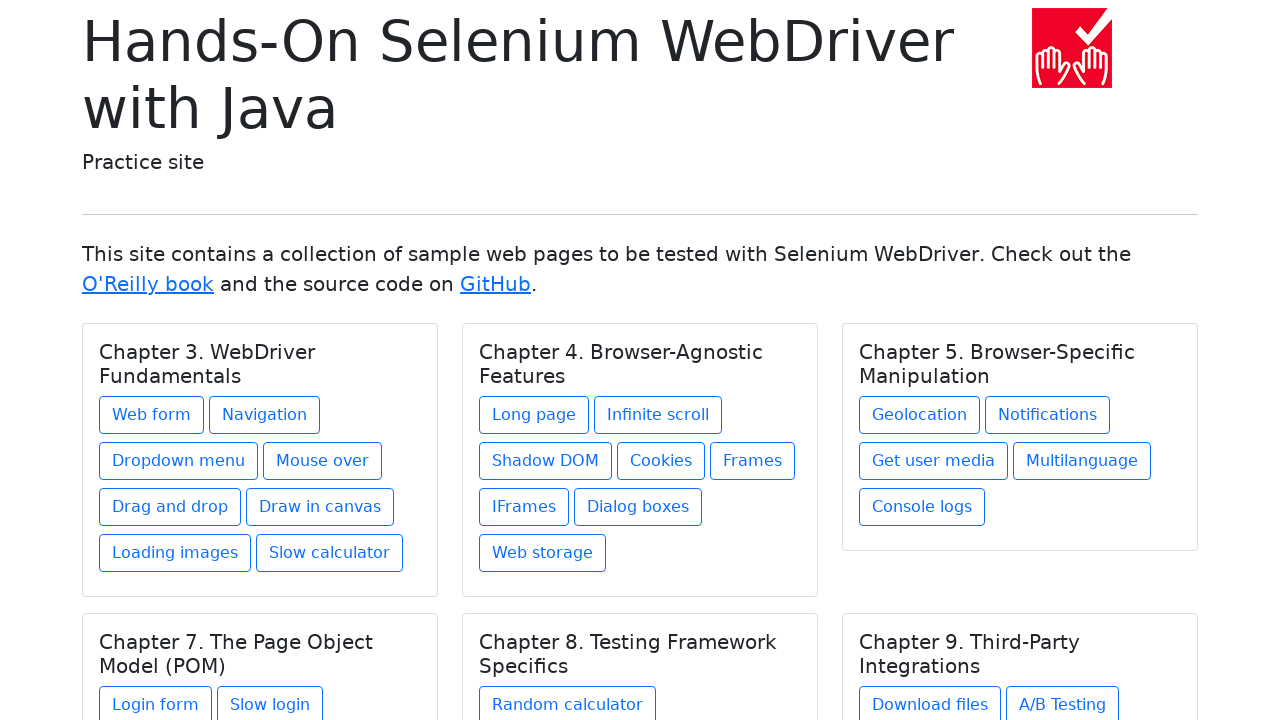

Clicked on the Web Form link at (152, 415) on a[href='web-form.html']
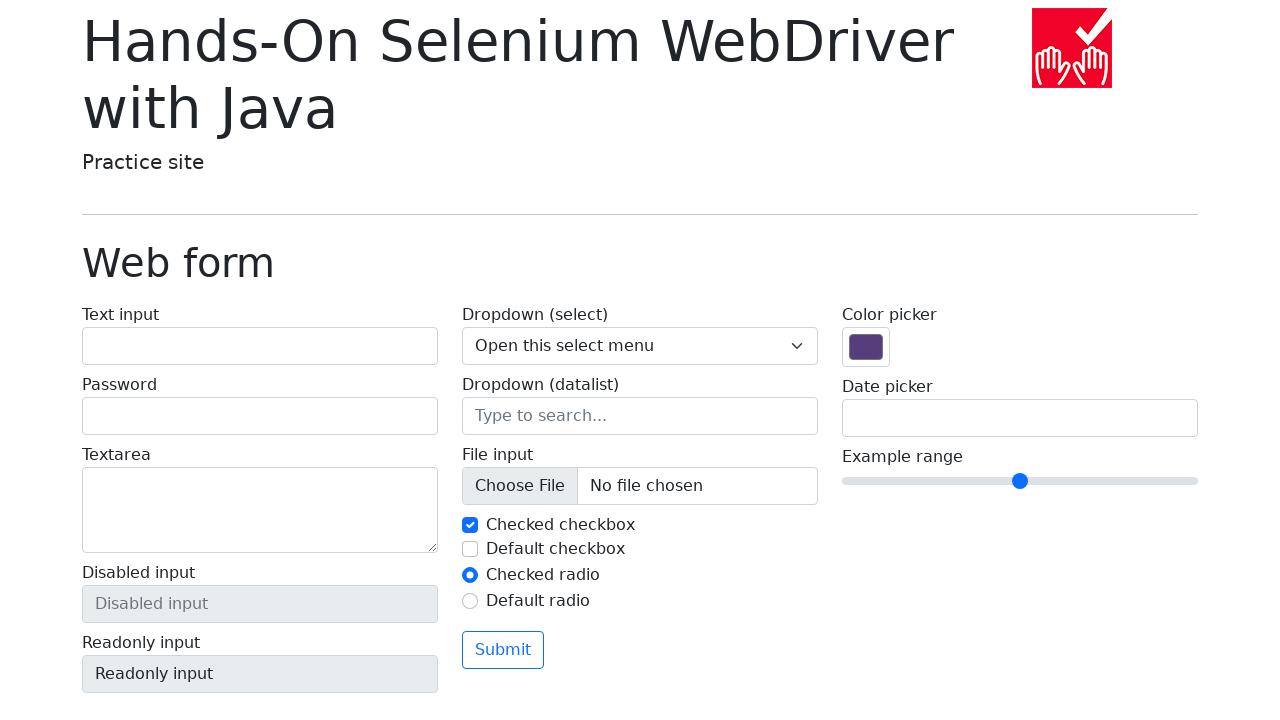

Web form page loaded with heading visible
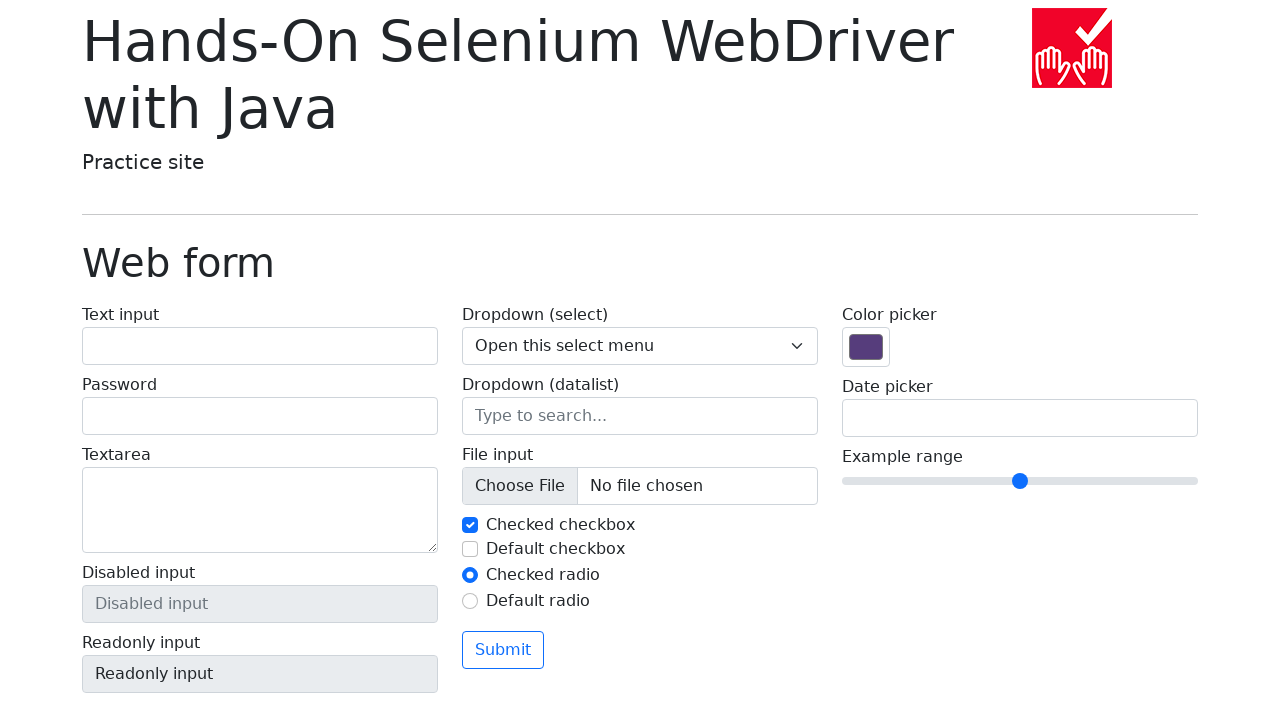

Verified form page heading is 'Web form'
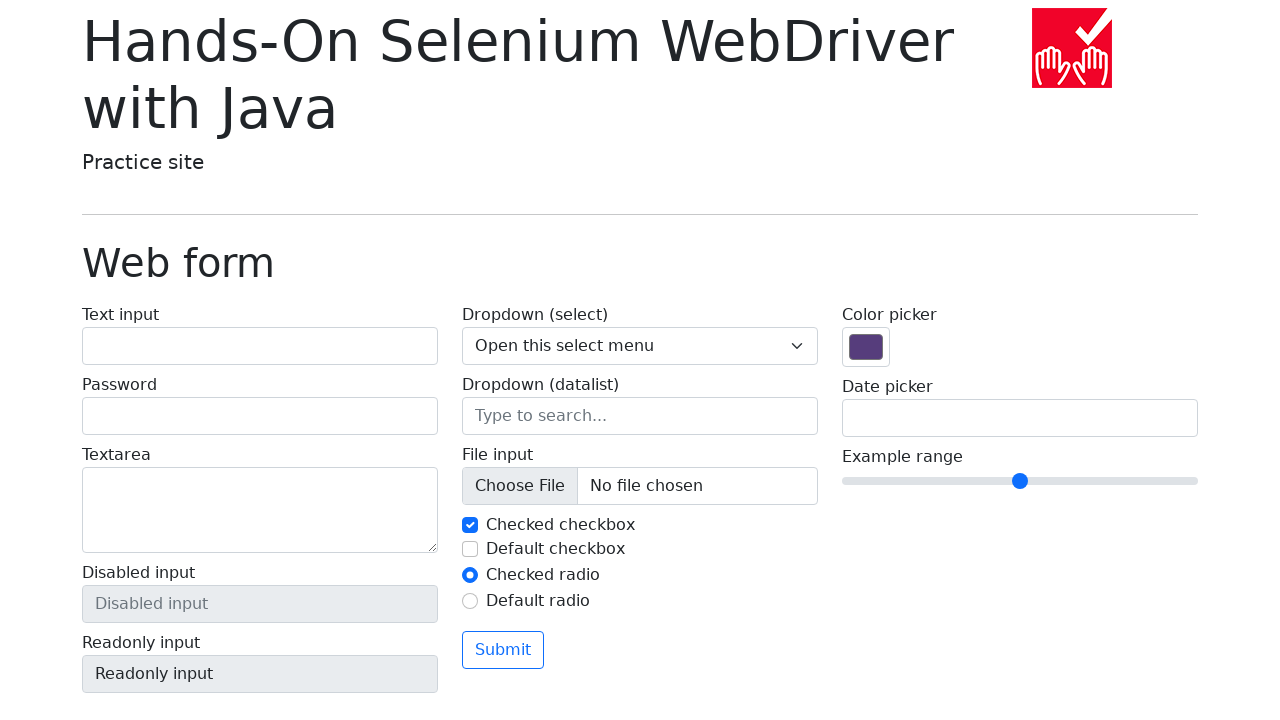

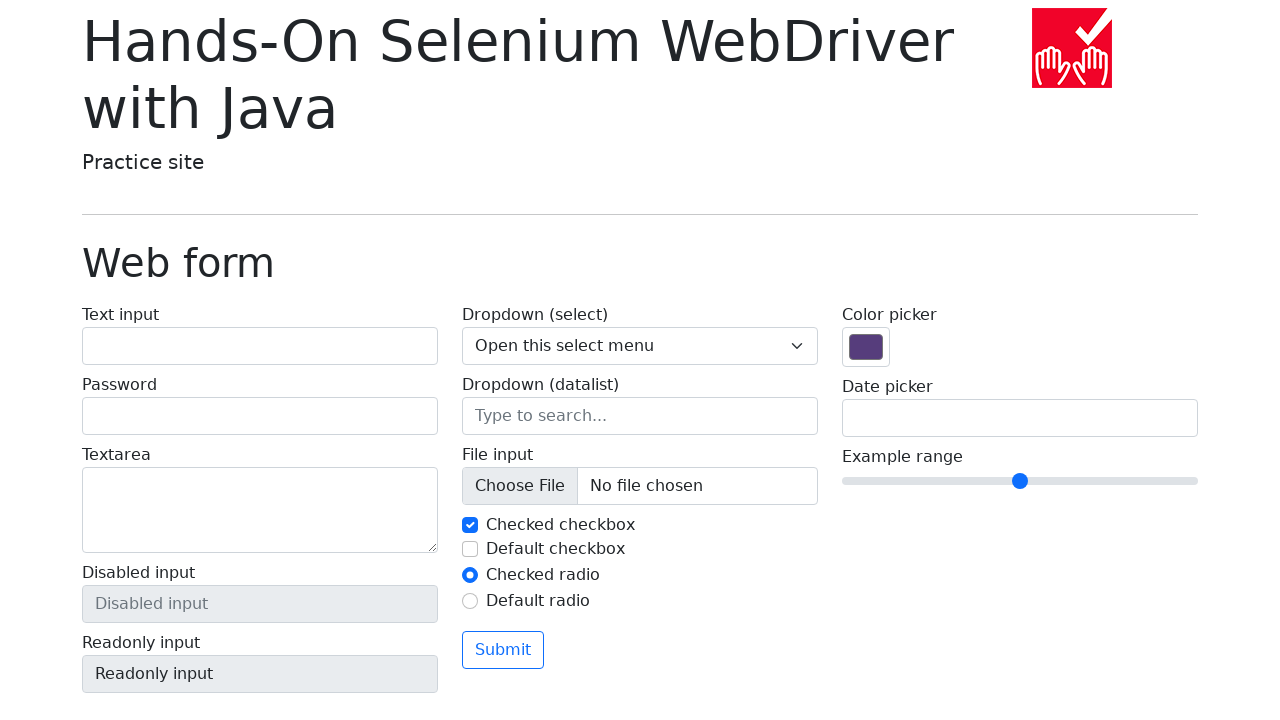